Tests the mortgage calculator by clearing the pre-populated purchase price field, entering a new value, clicking calculate, and verifying the payment results are displayed

Starting URL: https://www.mlcalc.com

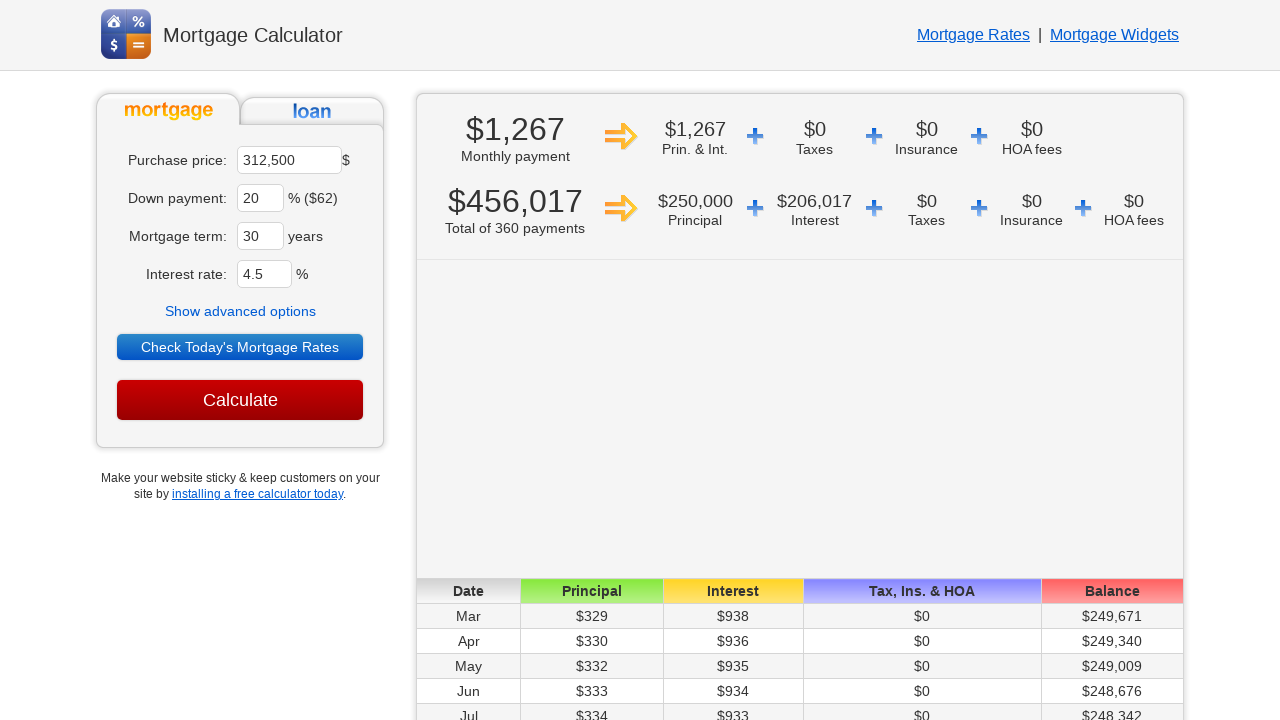

Cleared the pre-populated purchase price field on input[name='ma']
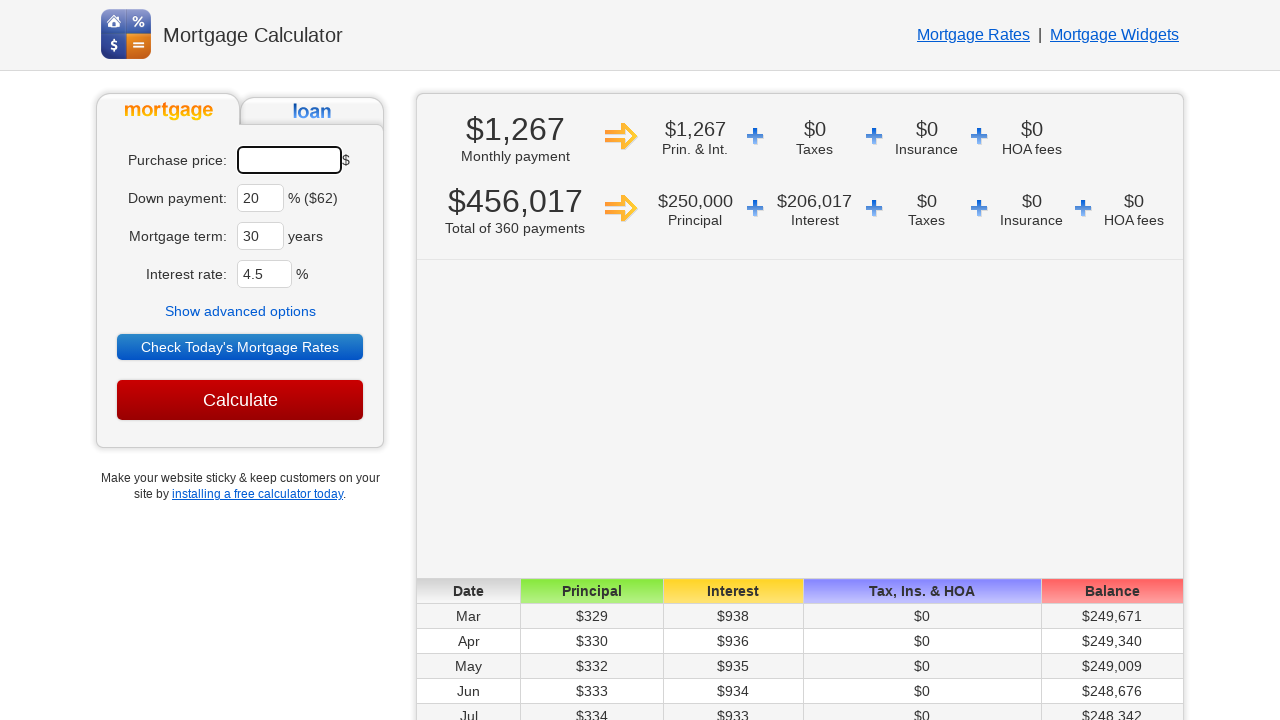

Entered new purchase price value of 250000 on input[name='ma']
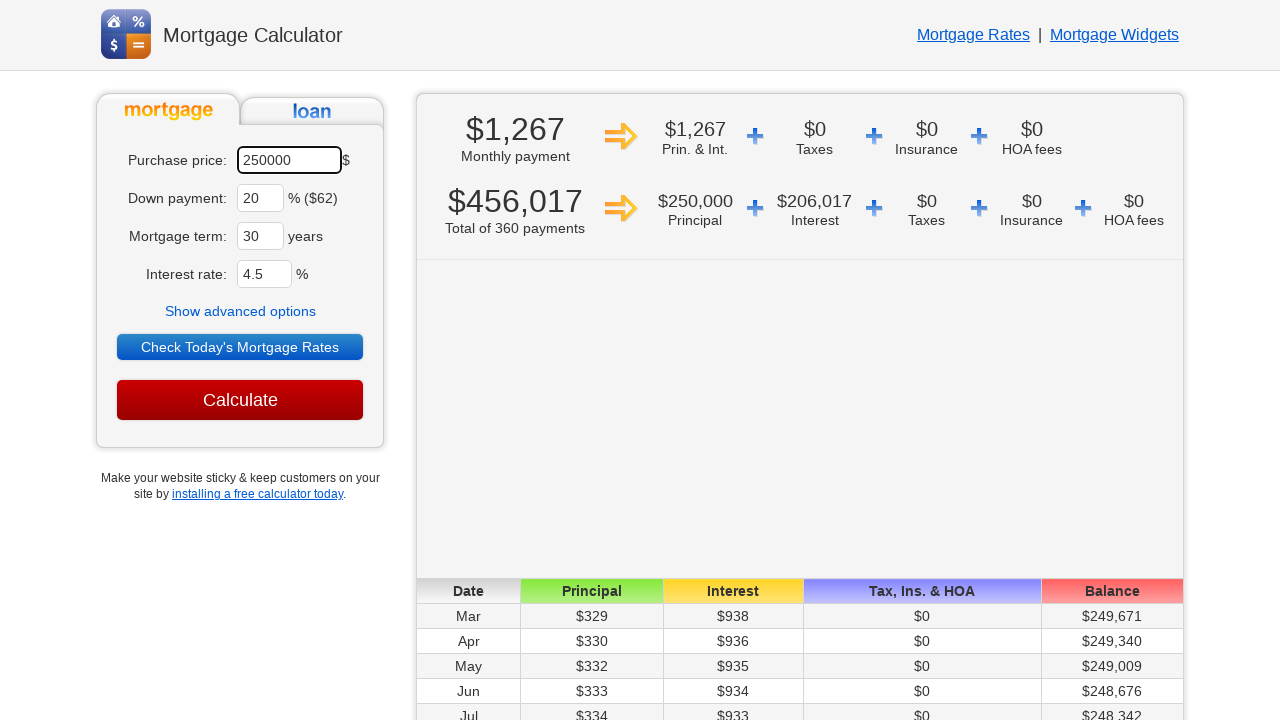

Clicked Calculate button to compute mortgage payment at (240, 400) on input[value='Calculate']
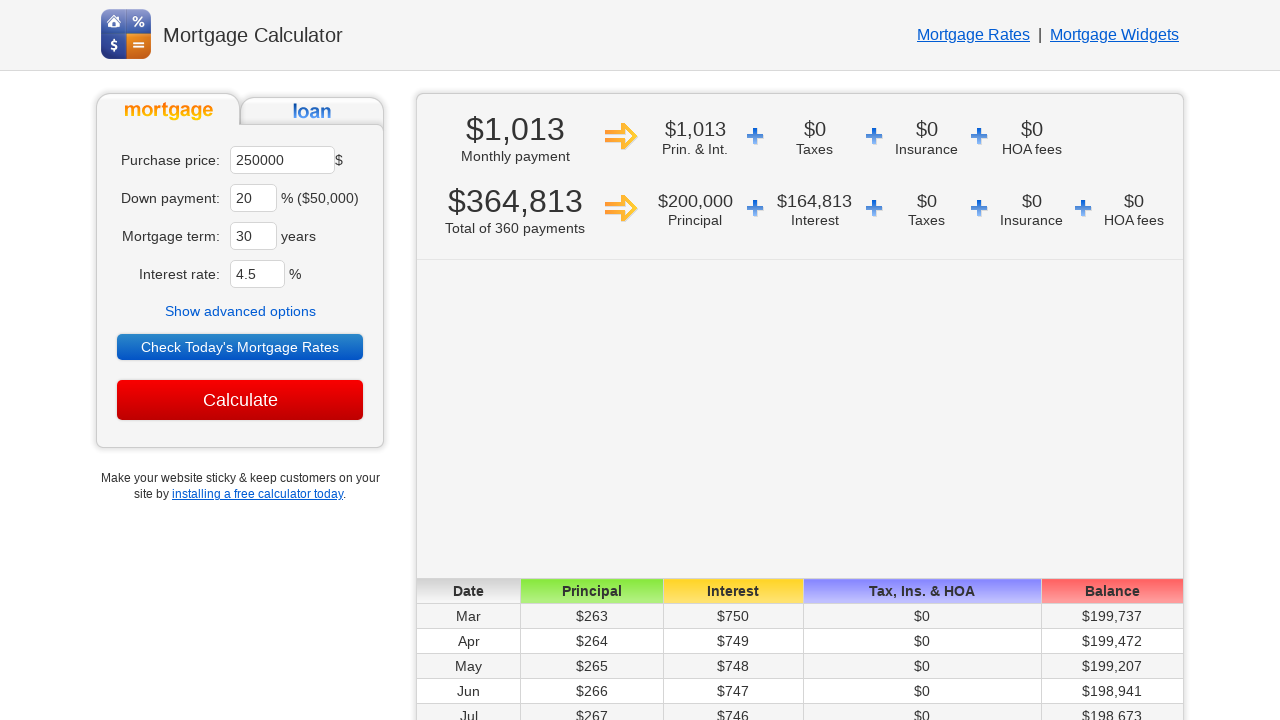

Payment results displayed with large font size
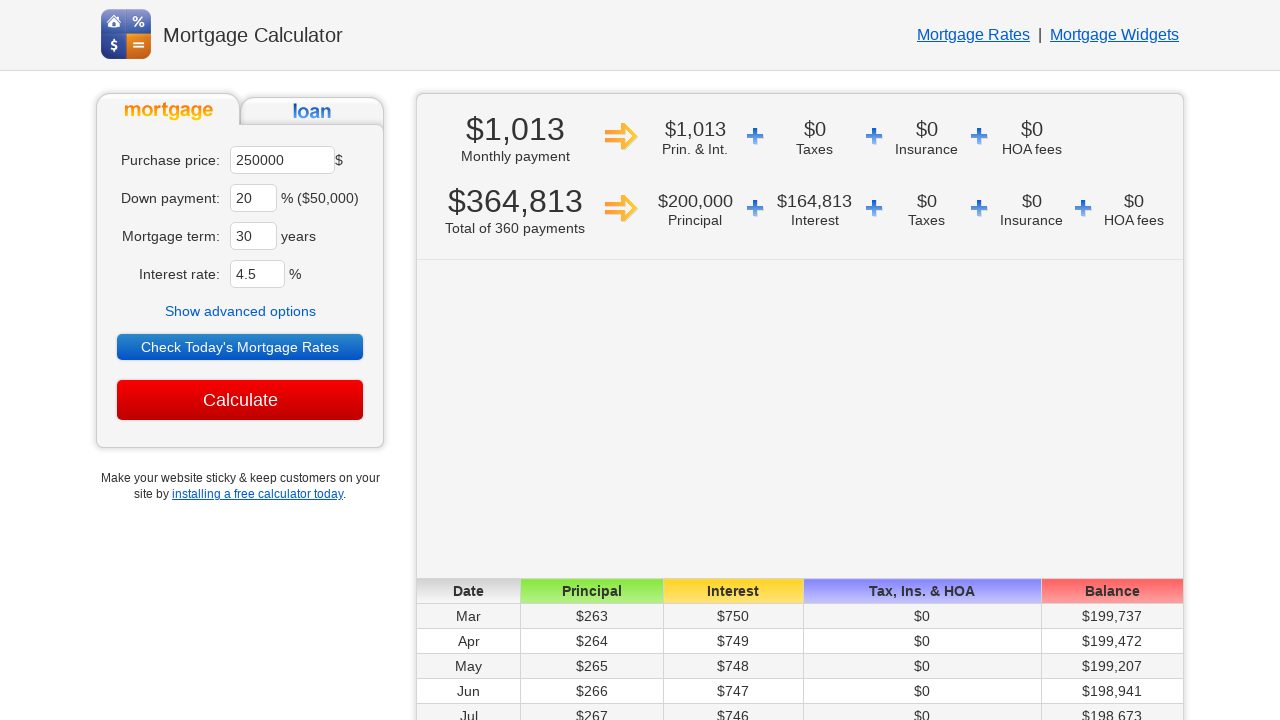

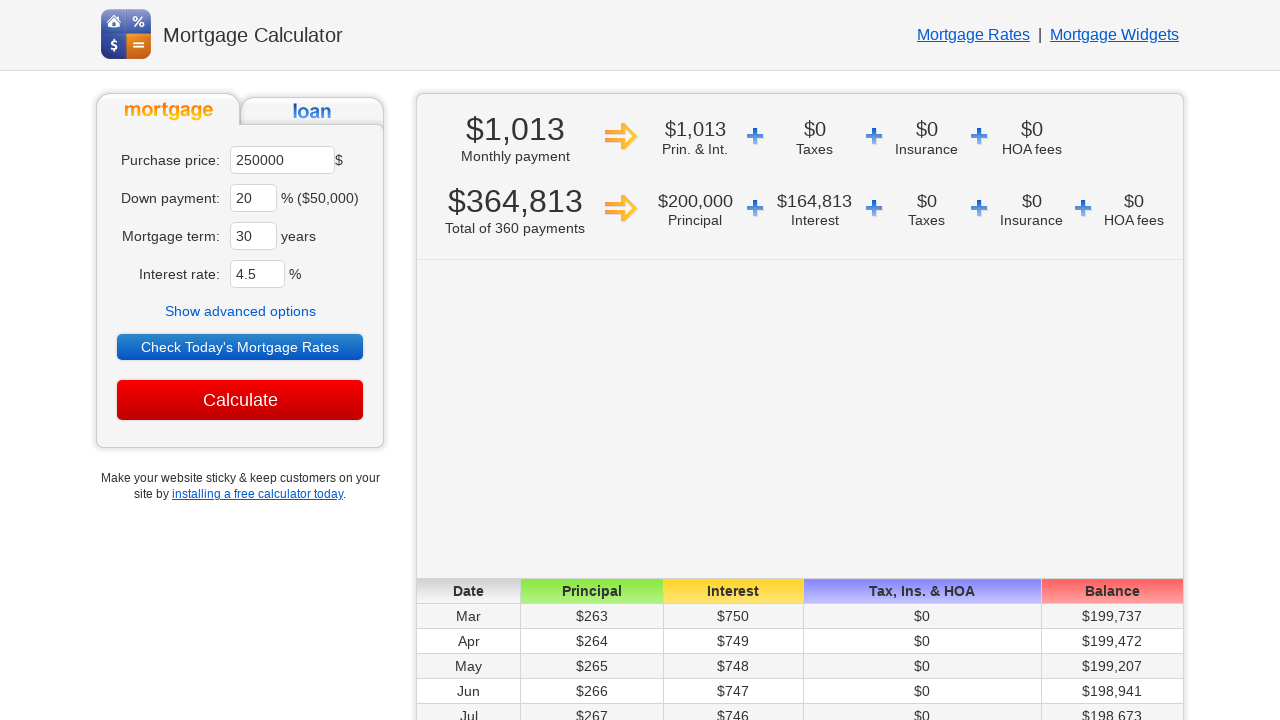